Tests JavaScript execution and interaction with elements inside an iframe on W3Schools tryit editor, including styling a button element and clicking it

Starting URL: https://www.w3schools.com/jsref/tryit.asp?filename=tryjsref_submit_get

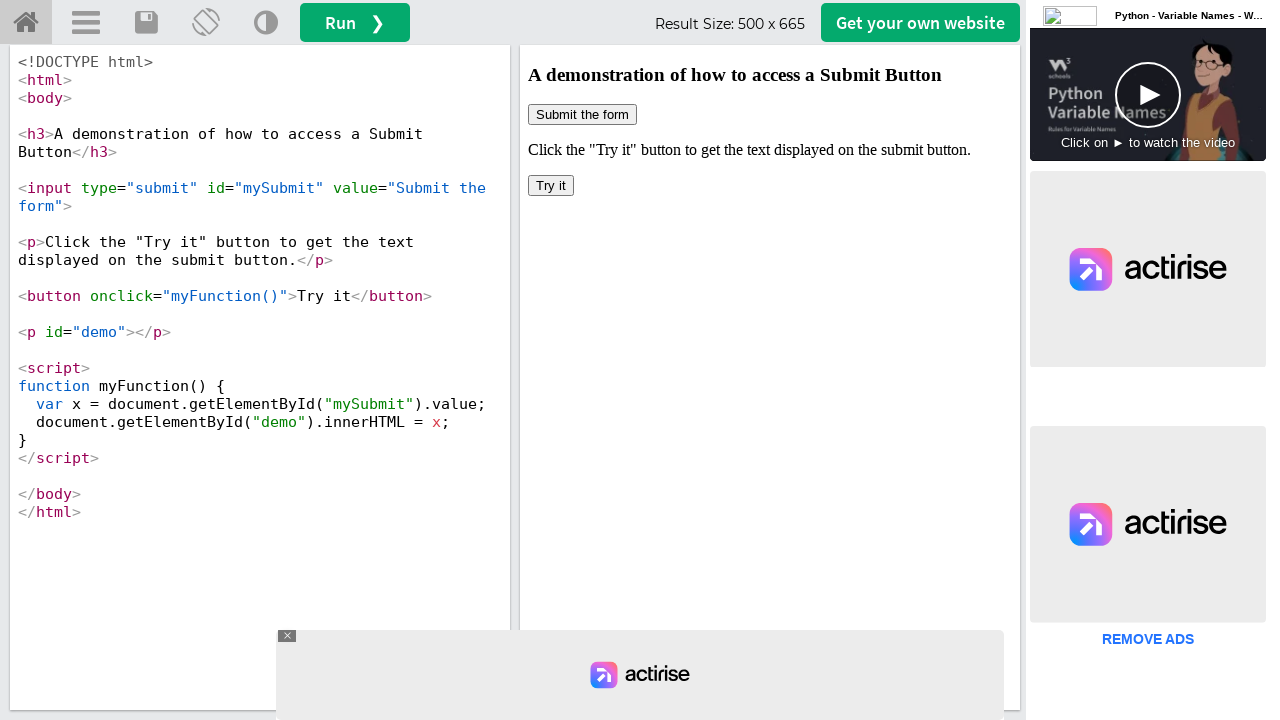

Located iframe with id 'iframeResult'
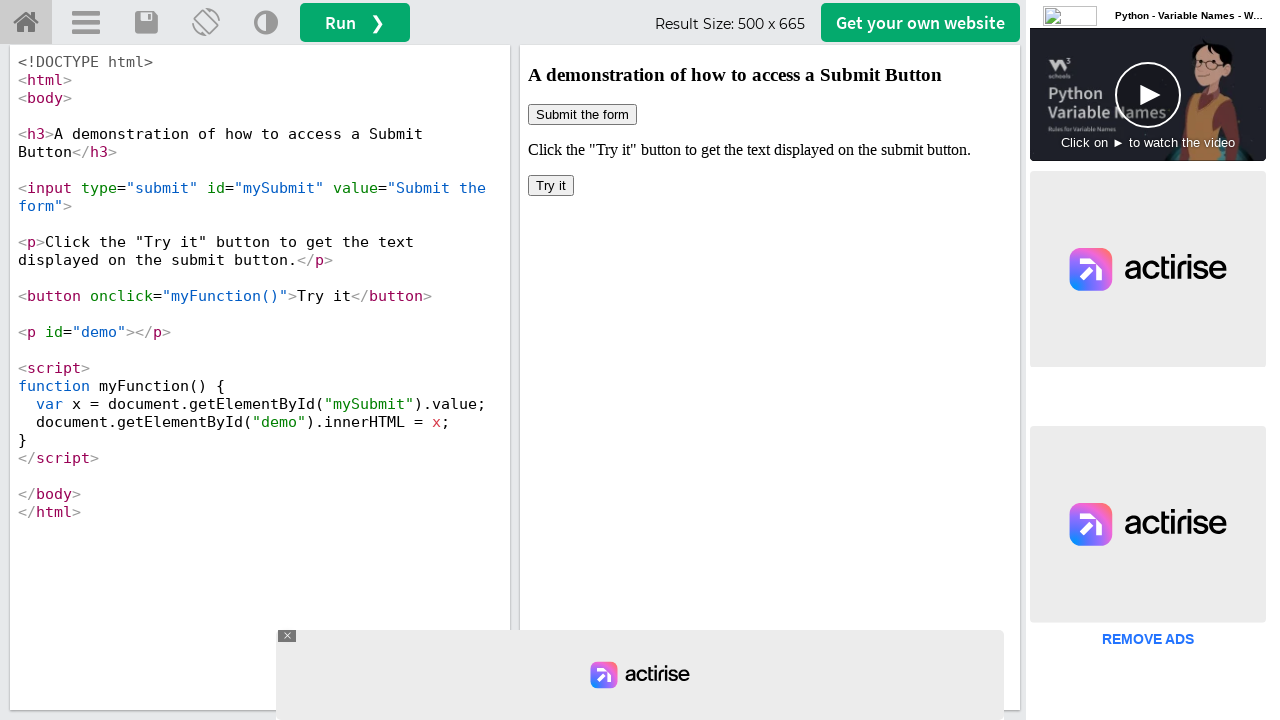

Identified button selector 'body > button' inside iframe
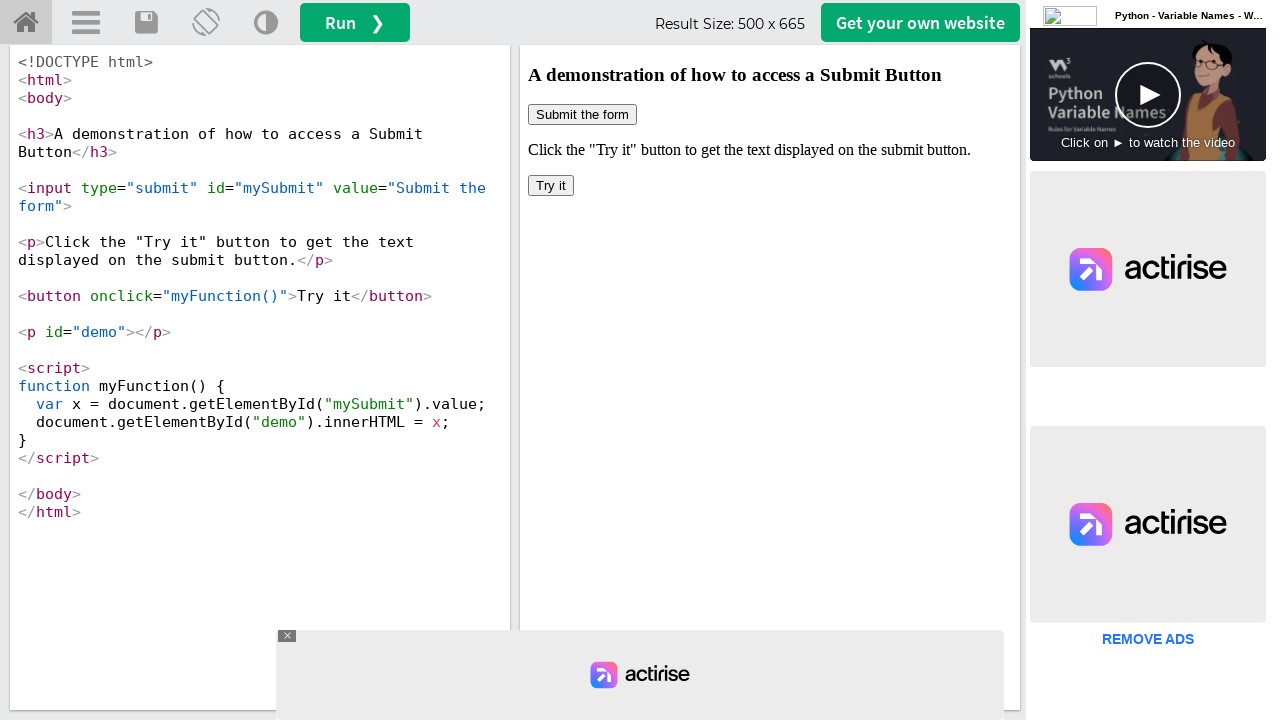

Applied blue 3px solid border style to button using JavaScript
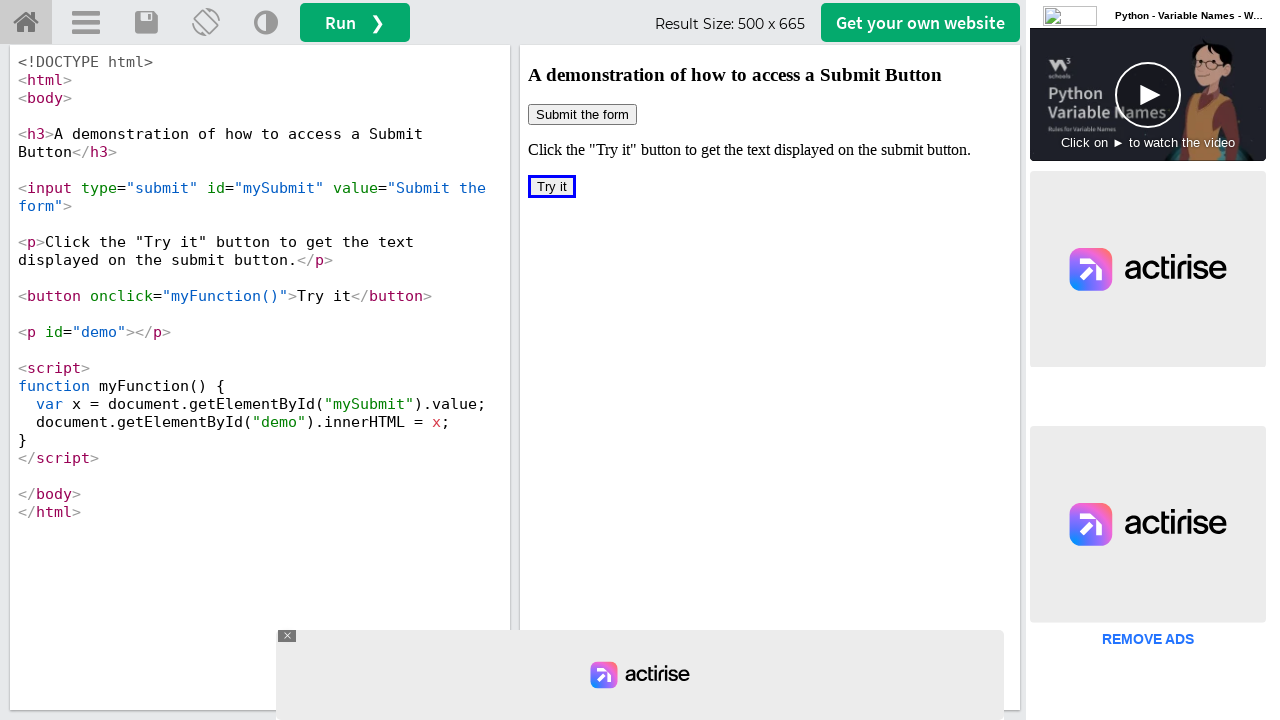

Clicked button element using JavaScript execution
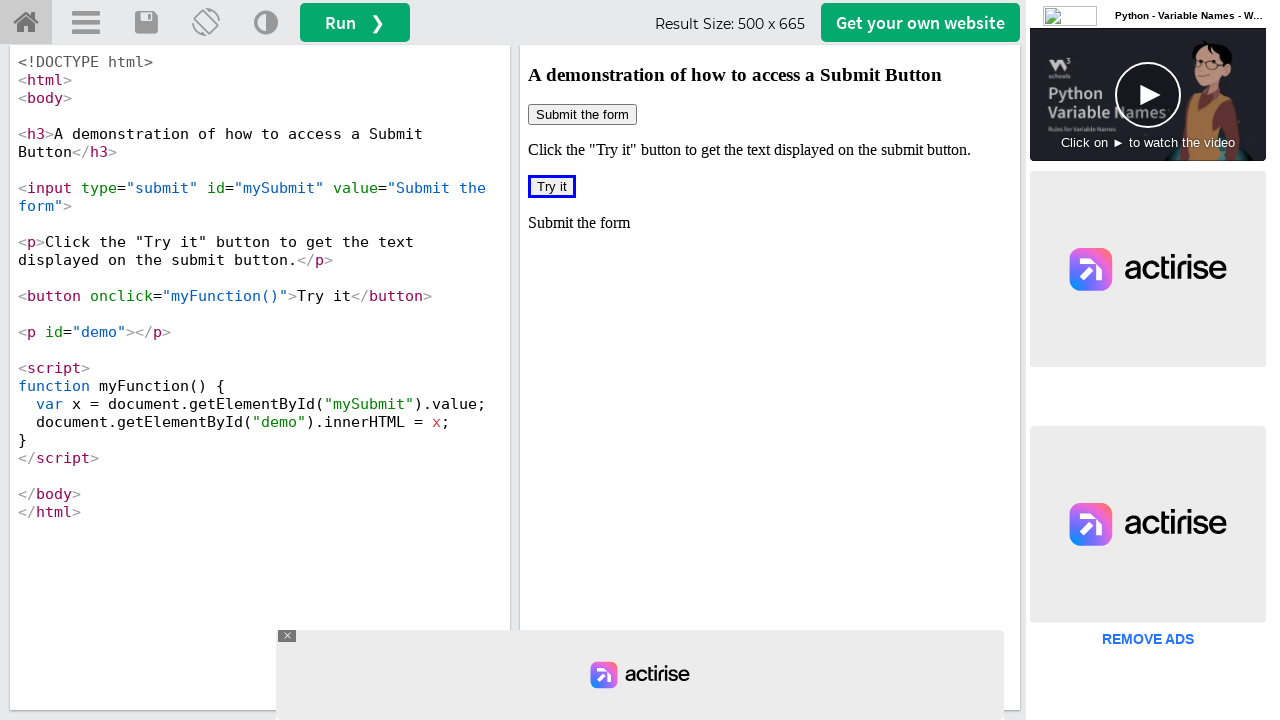

Captured screenshot of styled button element
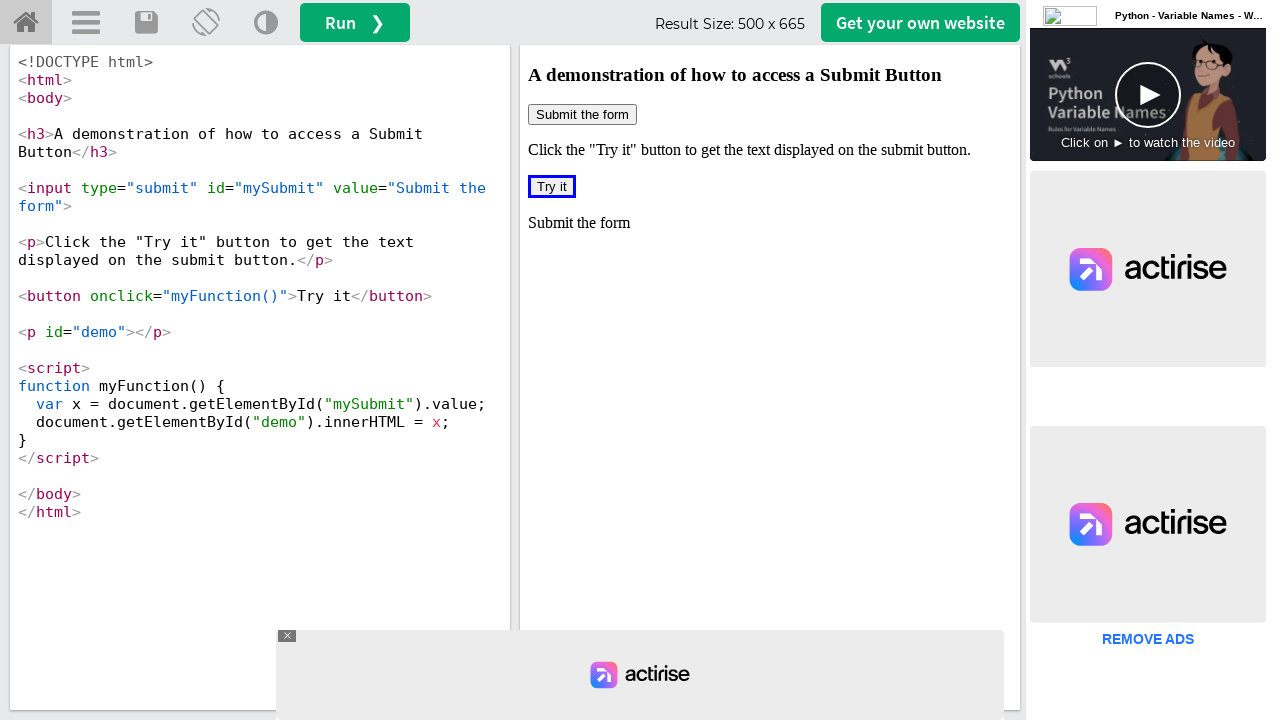

Captured full page screenshot showing iframe content
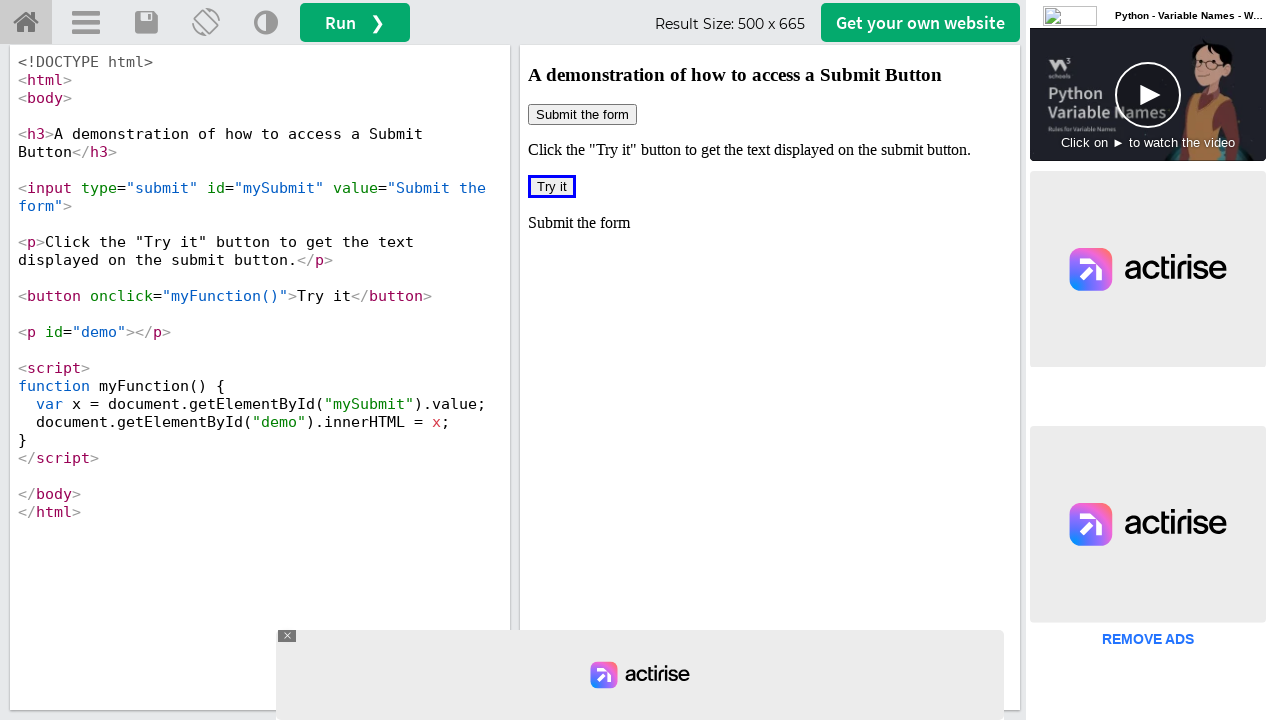

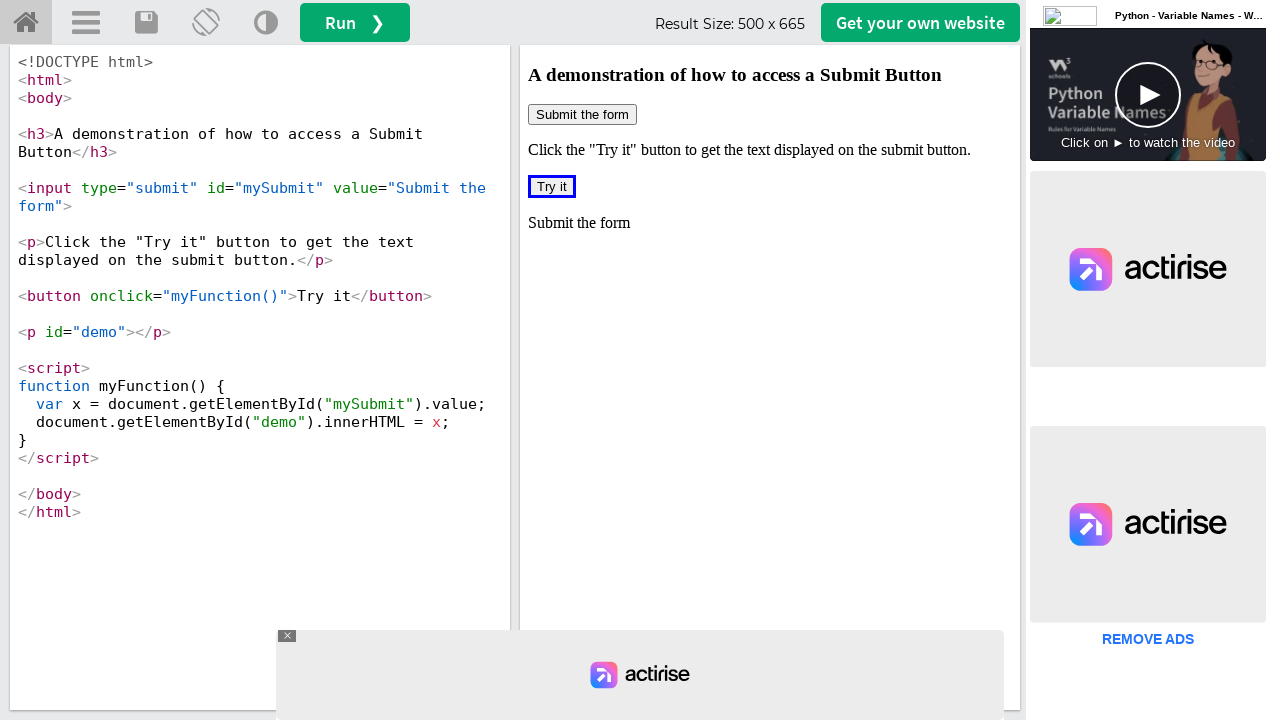